Tests the store locator functionality by selecting a country and searching for dealers in a specific city

Starting URL: https://rode.com/en/support/where-to-buy

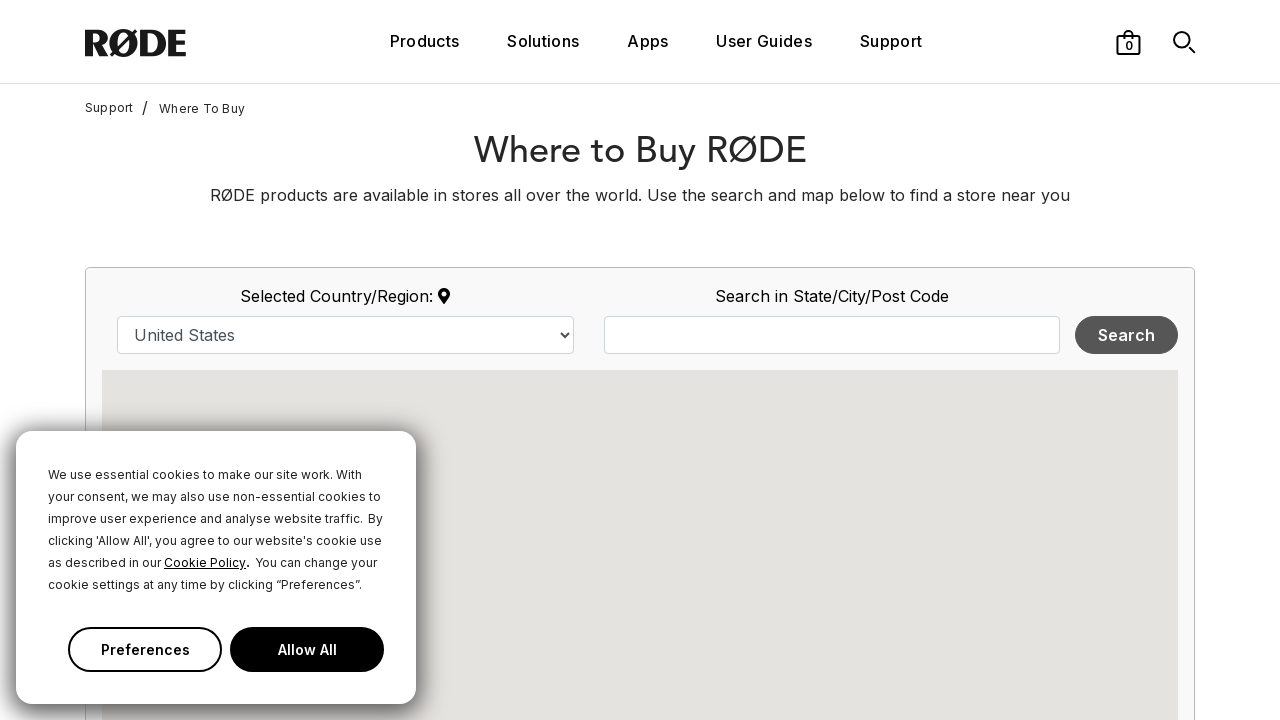

Selected Vietnam from country dropdown on select#country
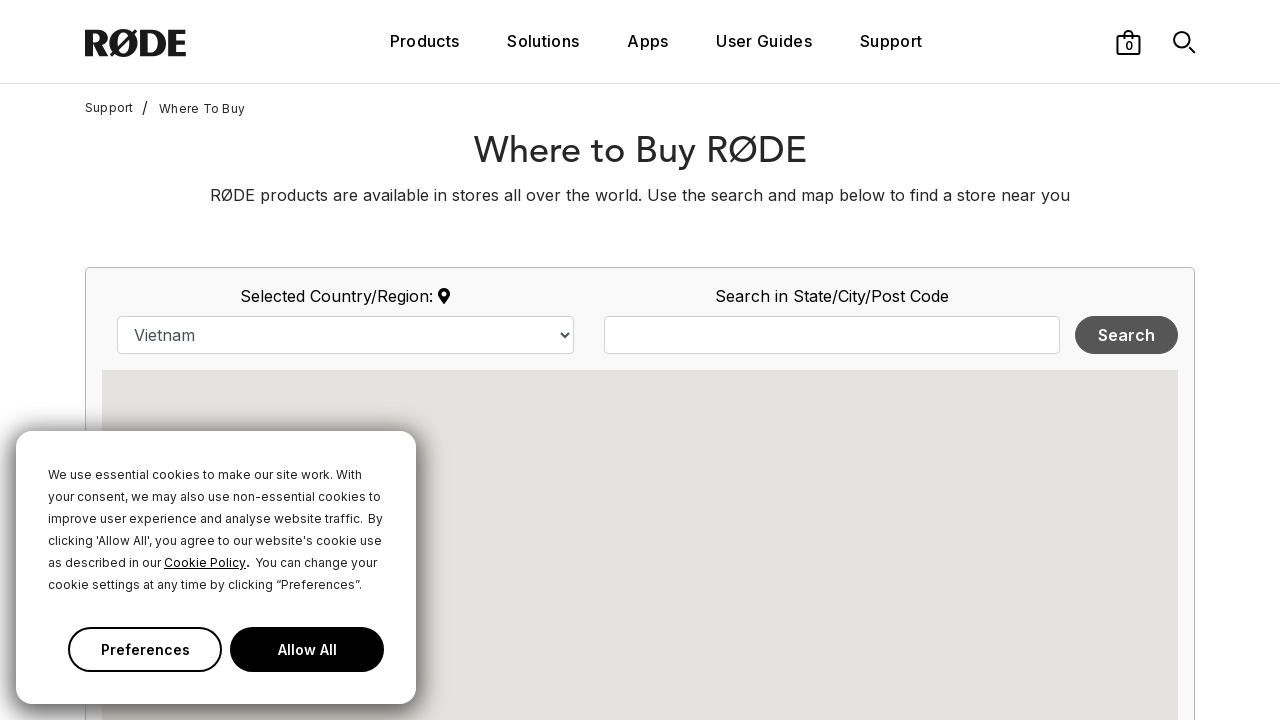

Waited 3 seconds for page to update after country selection
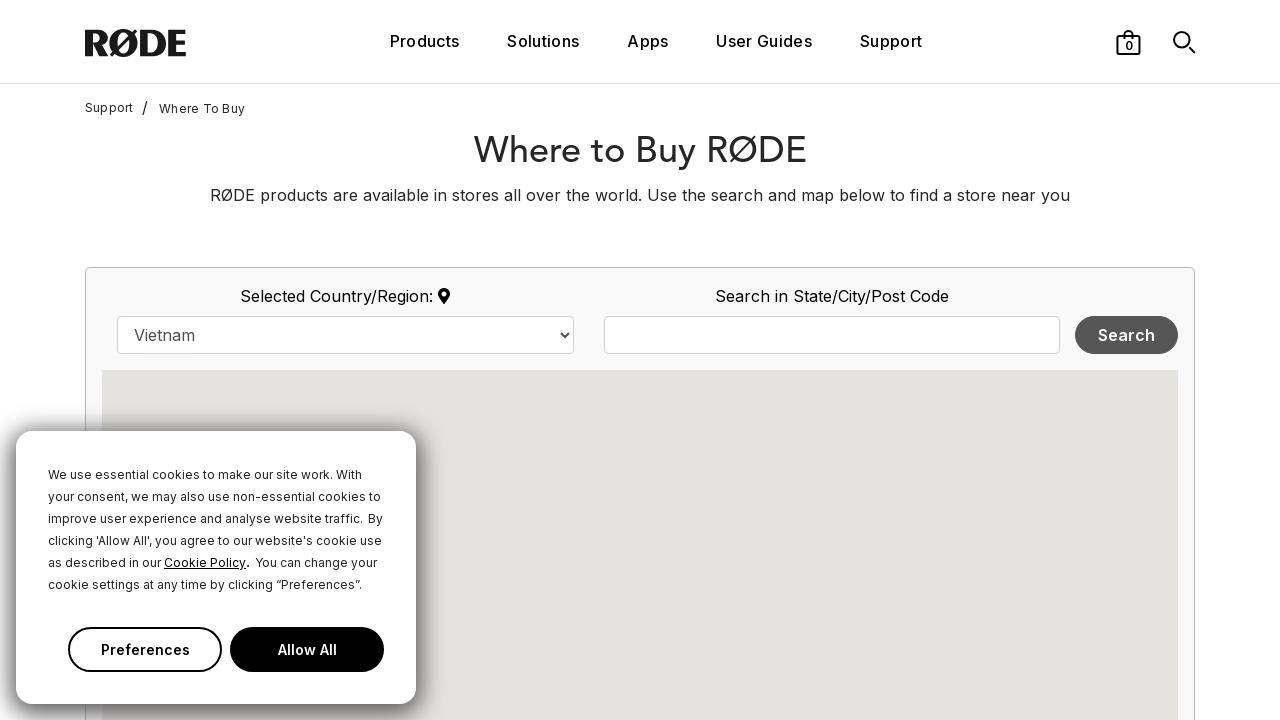

Filled search location field with 'Ho Chi Minh' on input#map_search_query
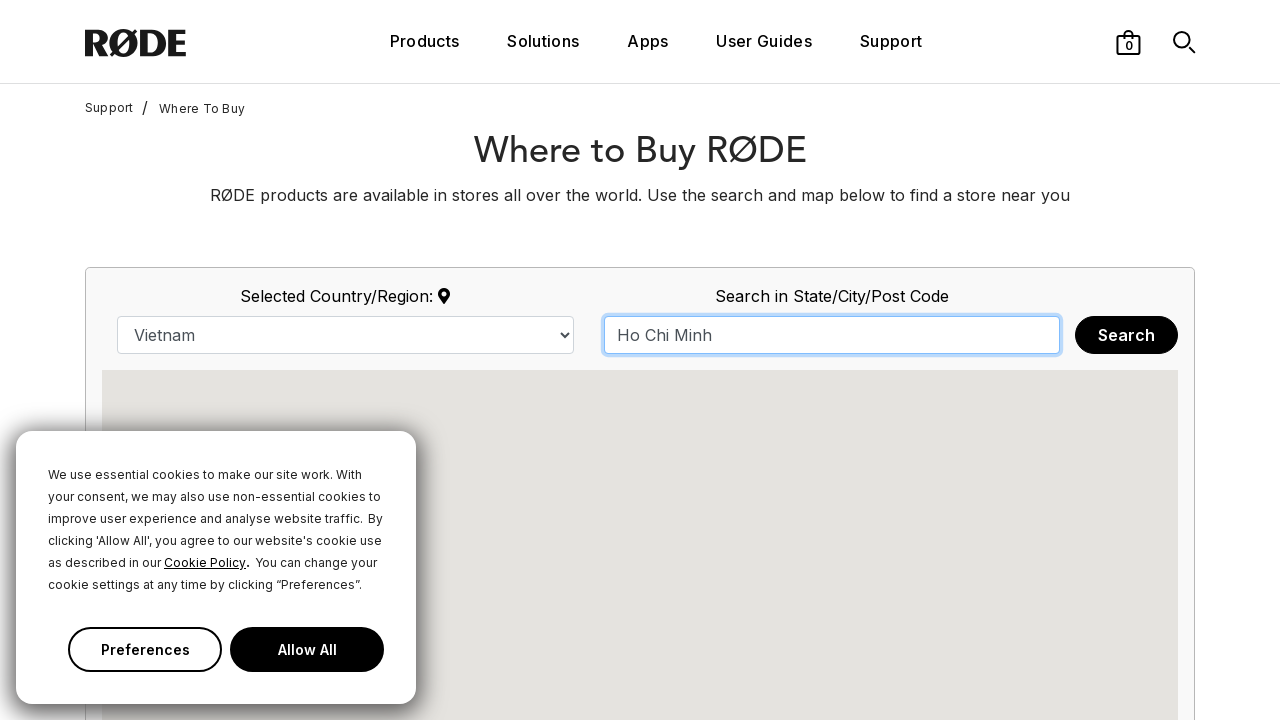

Waited 3 seconds before clicking search button
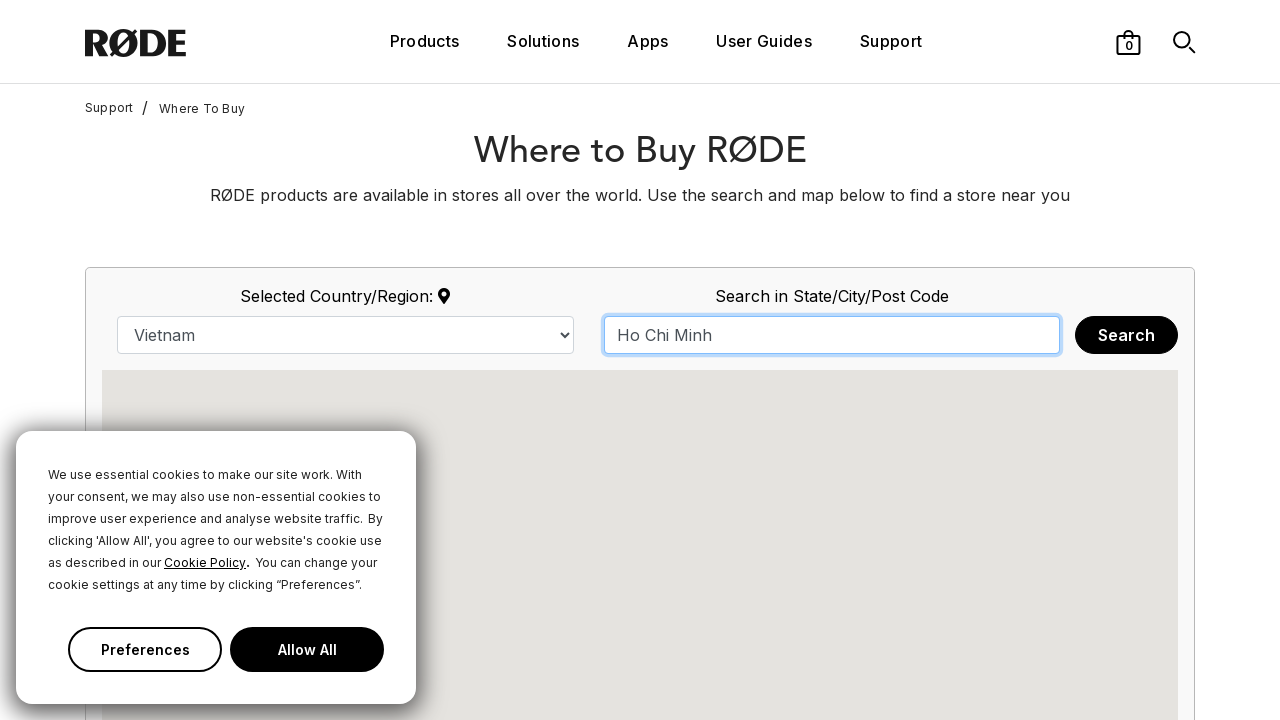

Clicked Search button to find dealers in Ho Chi Minh at (1126, 335) on xpath=//button[text()='Search']
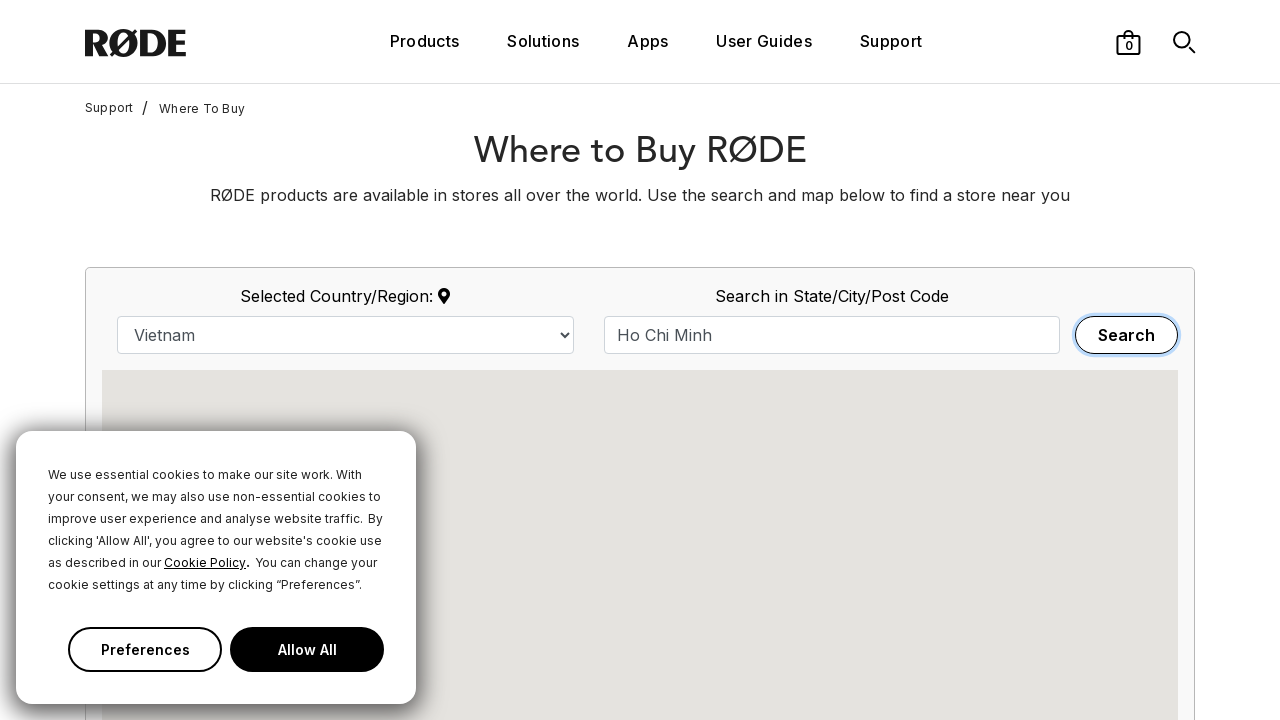

Dealer search results loaded successfully
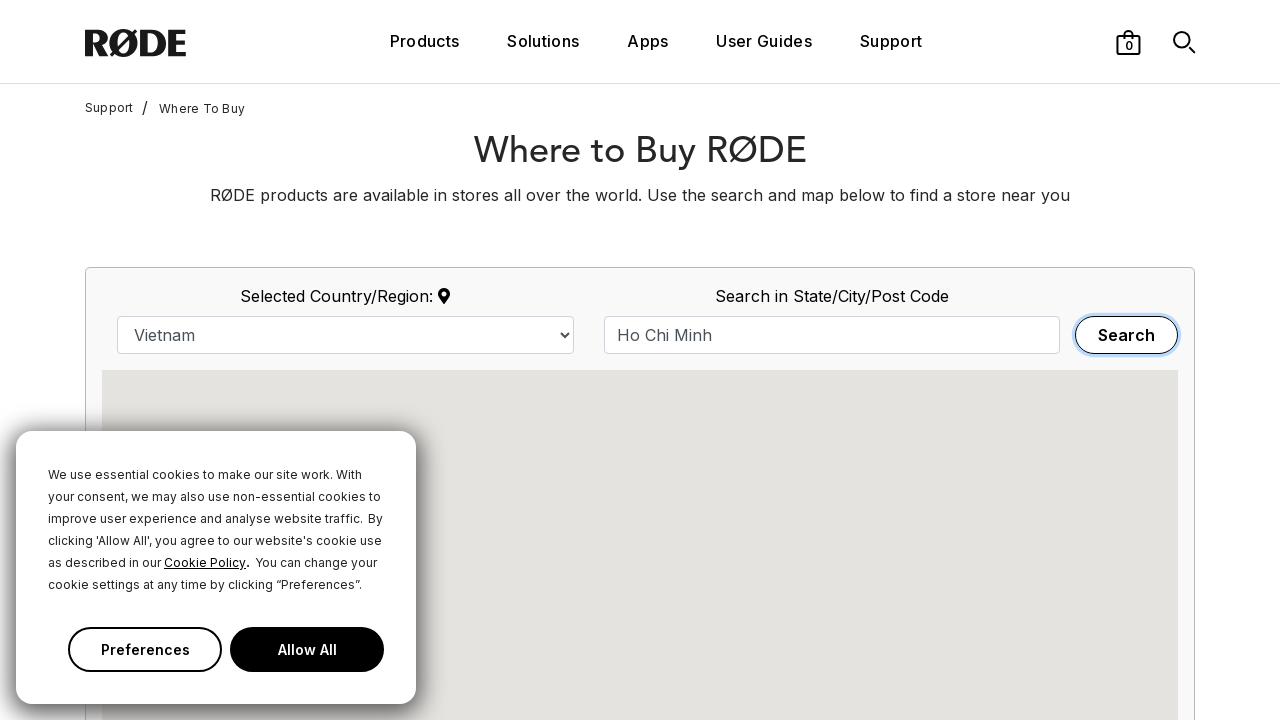

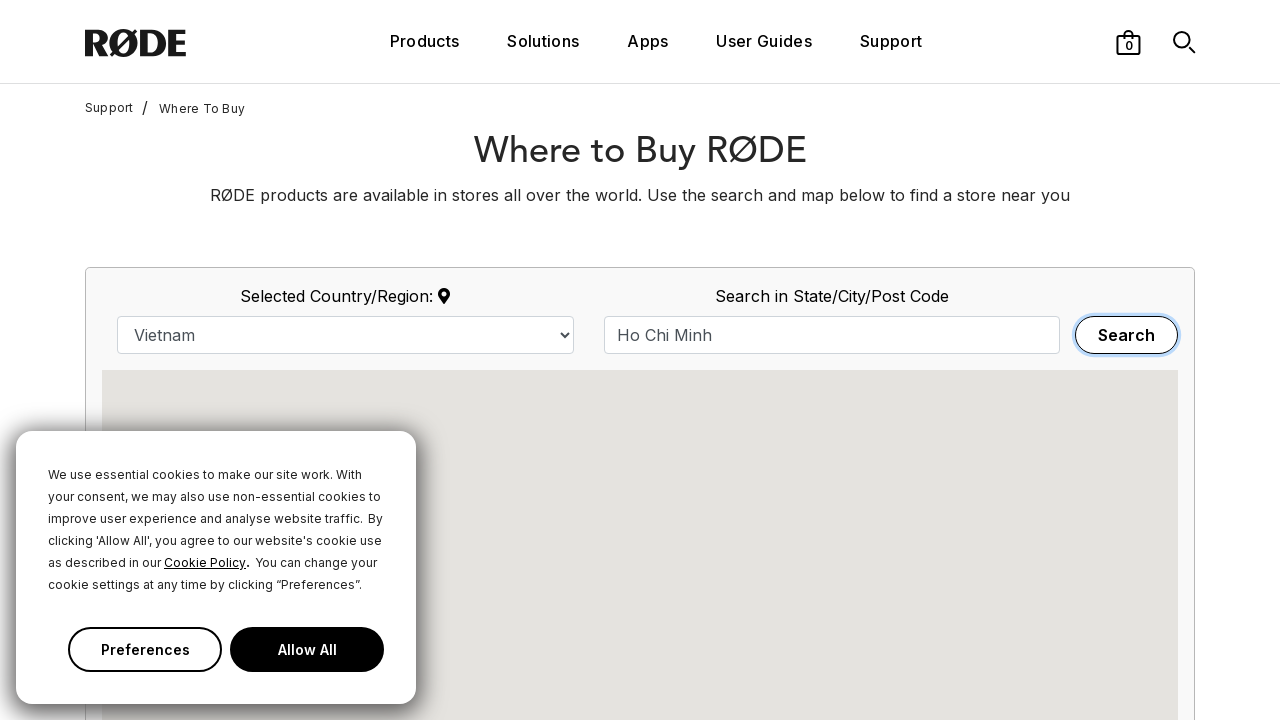